Navigates to the Contact section and verifies that footer links and GitHub links are present.

Starting URL: https://jesseheidner.com

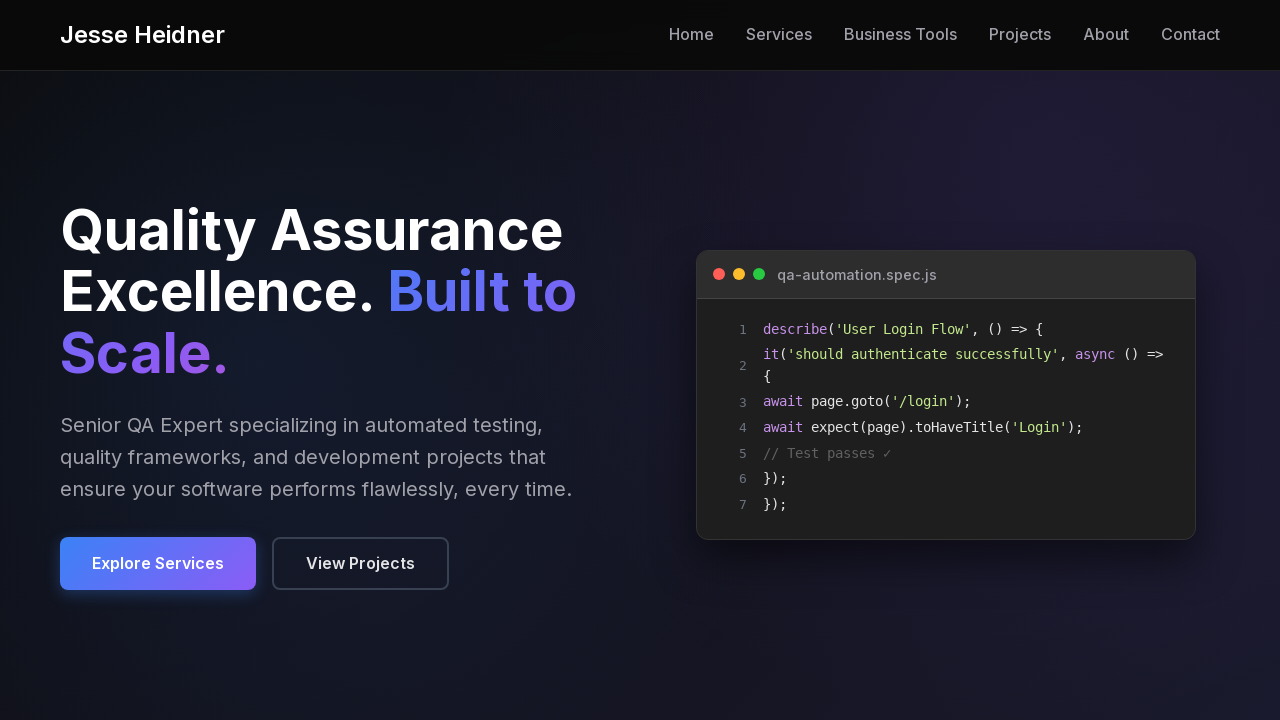

Clicked Contact link to navigate to contact section at (1190, 34) on internal:role=link[name="Contact"s]
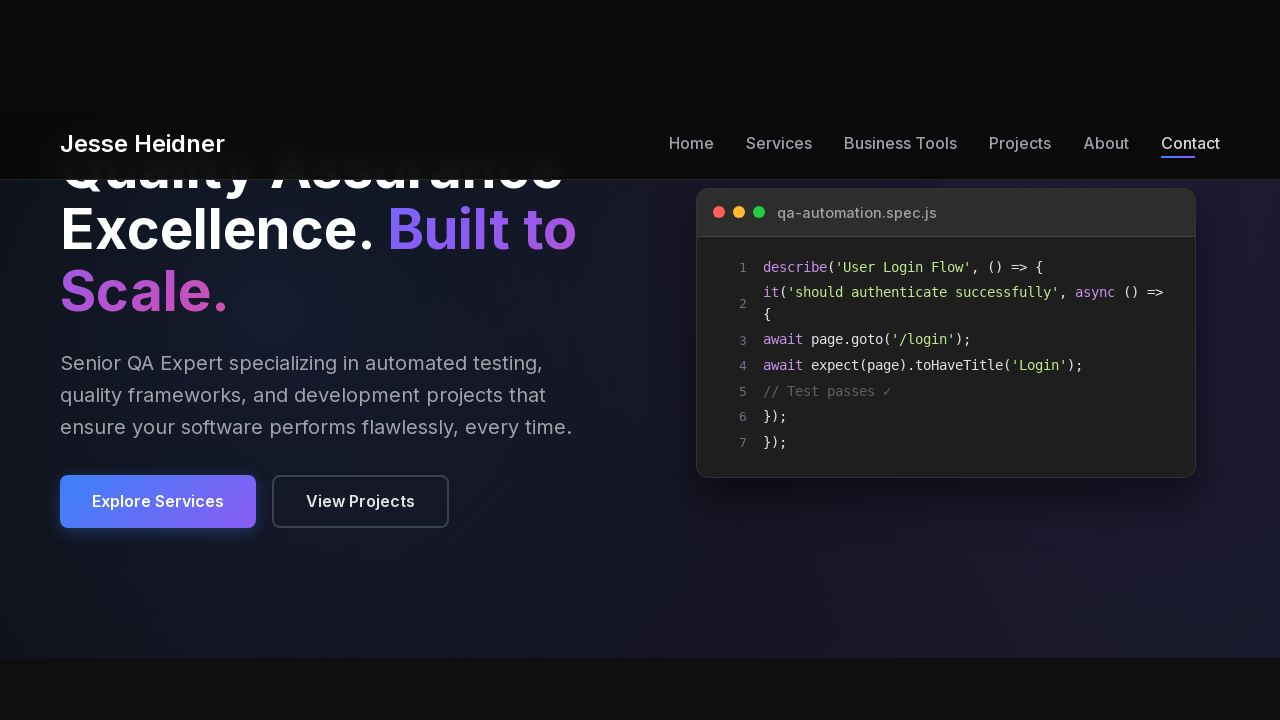

Located footer links
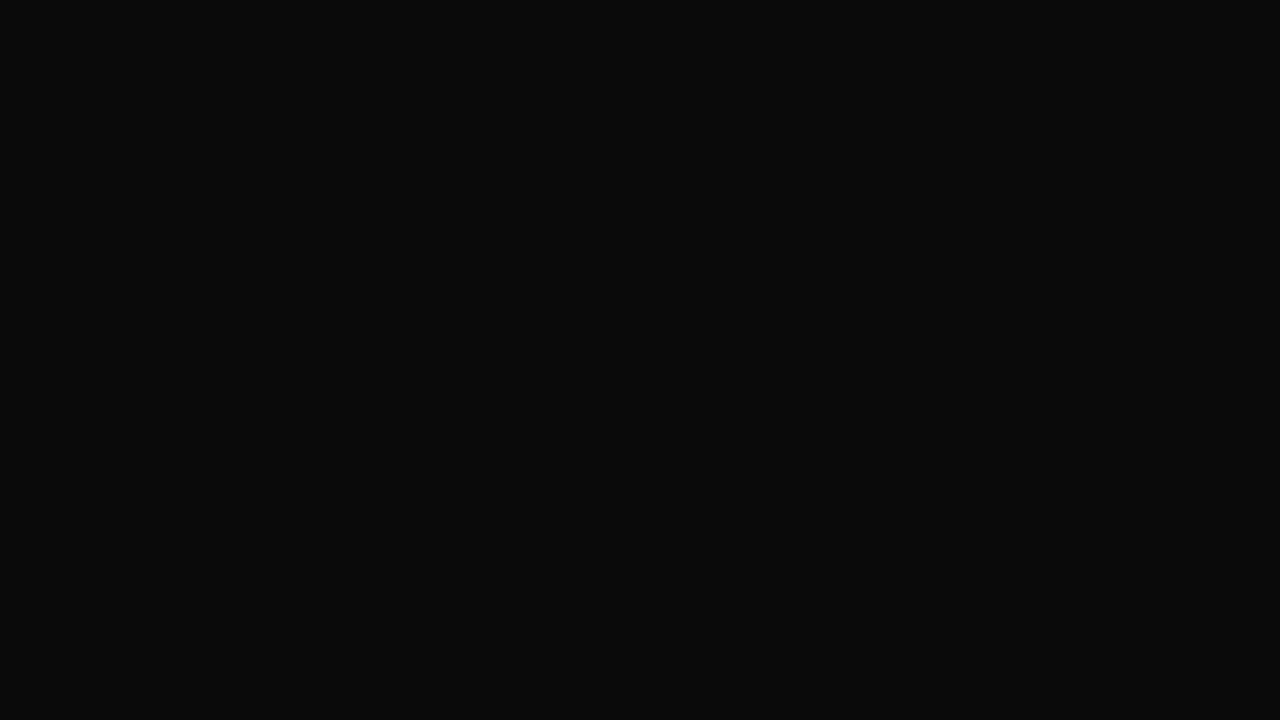

First footer link became visible
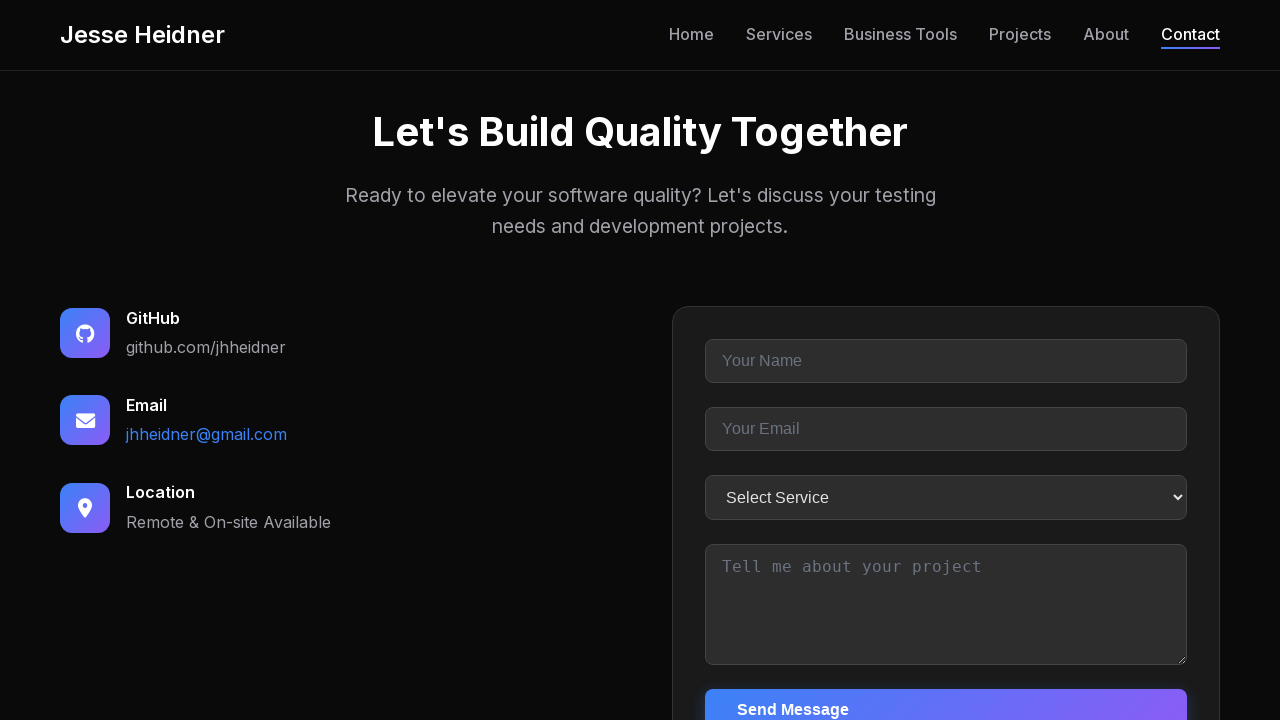

Located GitHub links on the page
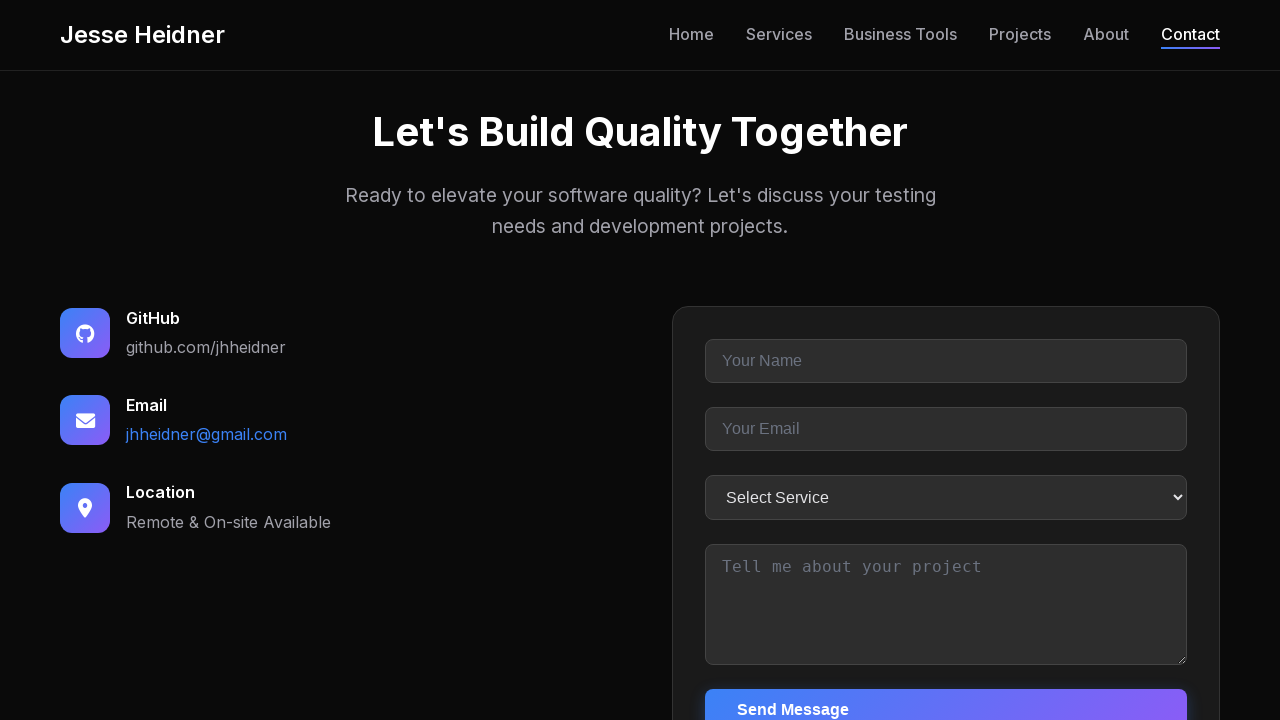

GitHub link is present and visible on the contact page
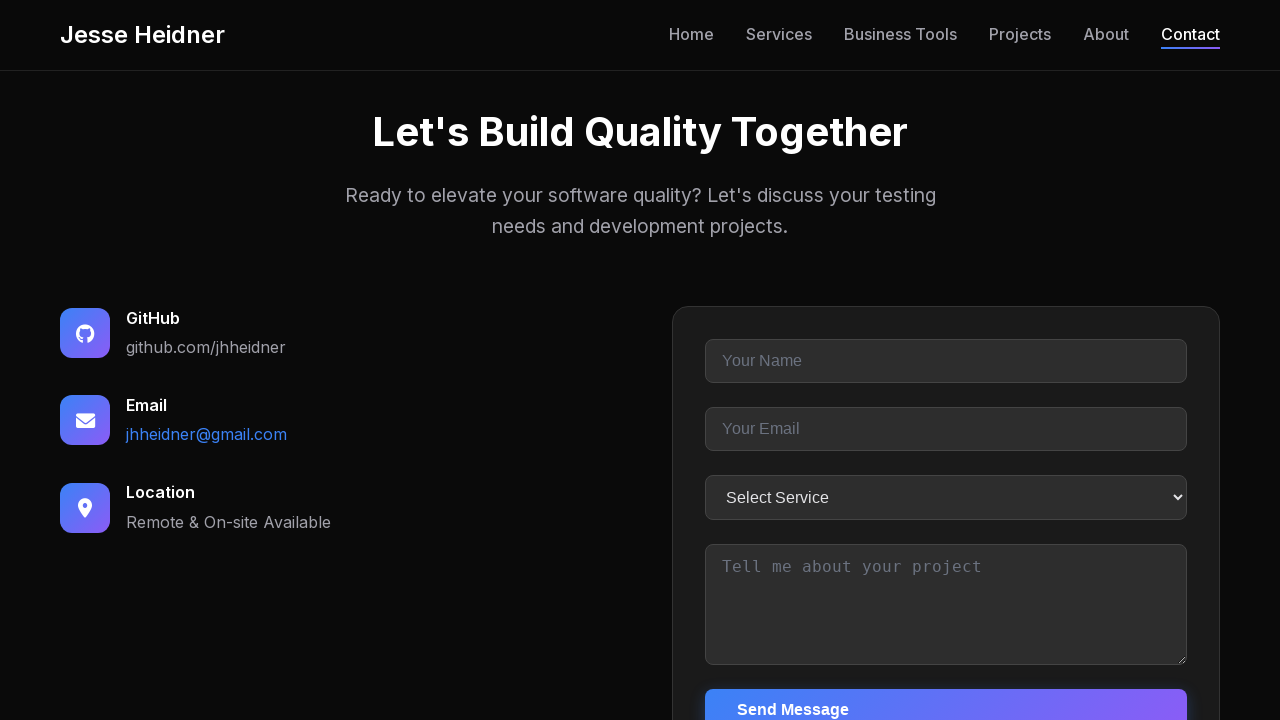

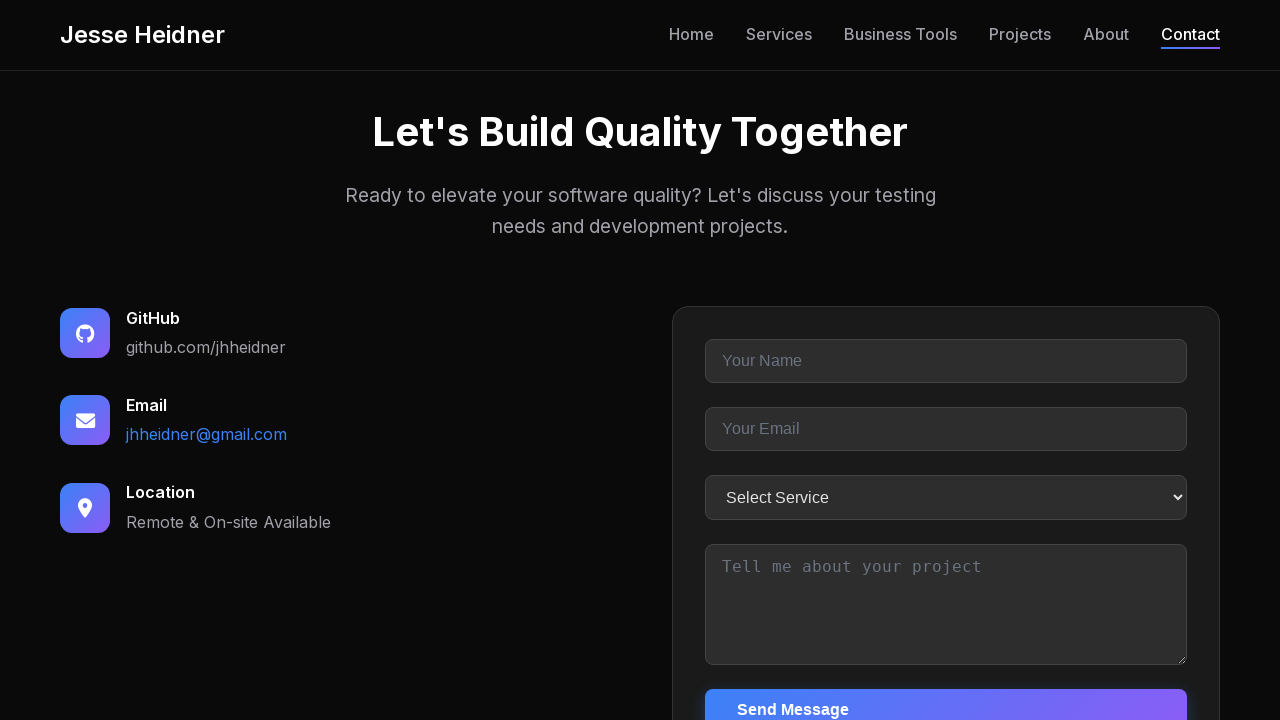